Tests keyboard key press functionality by sending SPACE key to a target element and then sending LEFT arrow key, verifying the displayed result text for each key press.

Starting URL: http://the-internet.herokuapp.com/key_presses

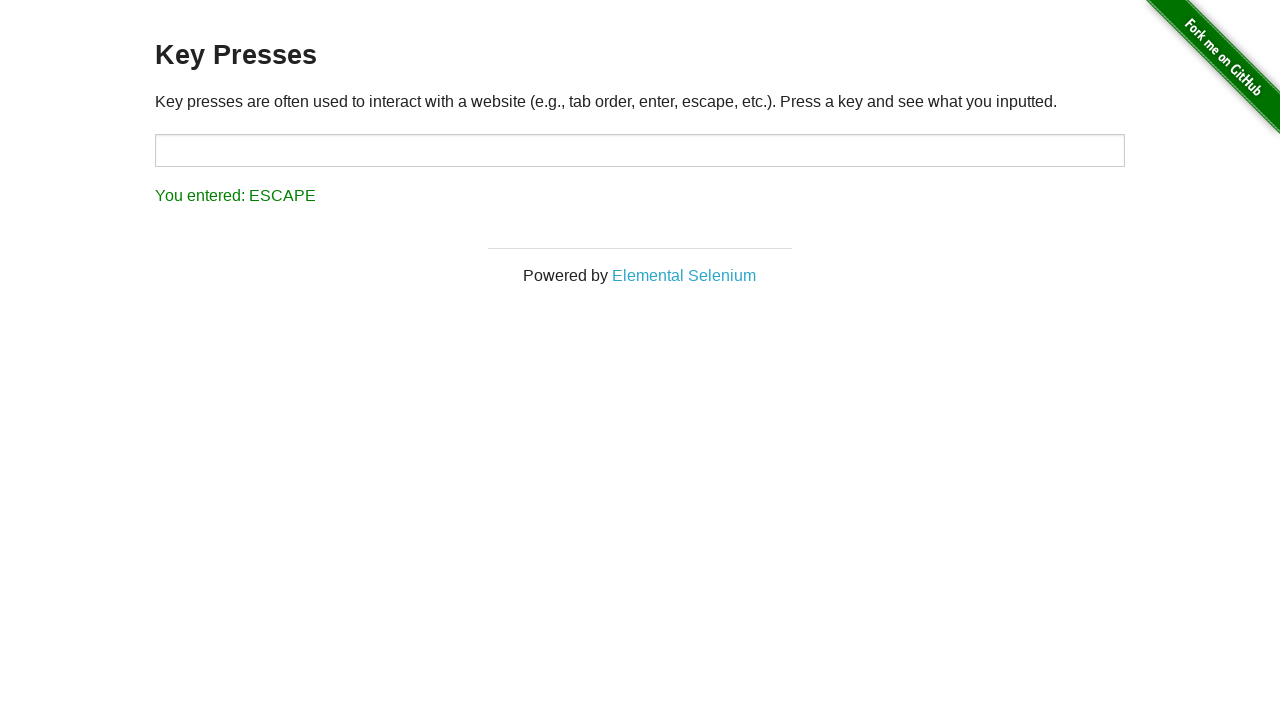

Pressed SPACE key on target element on #target
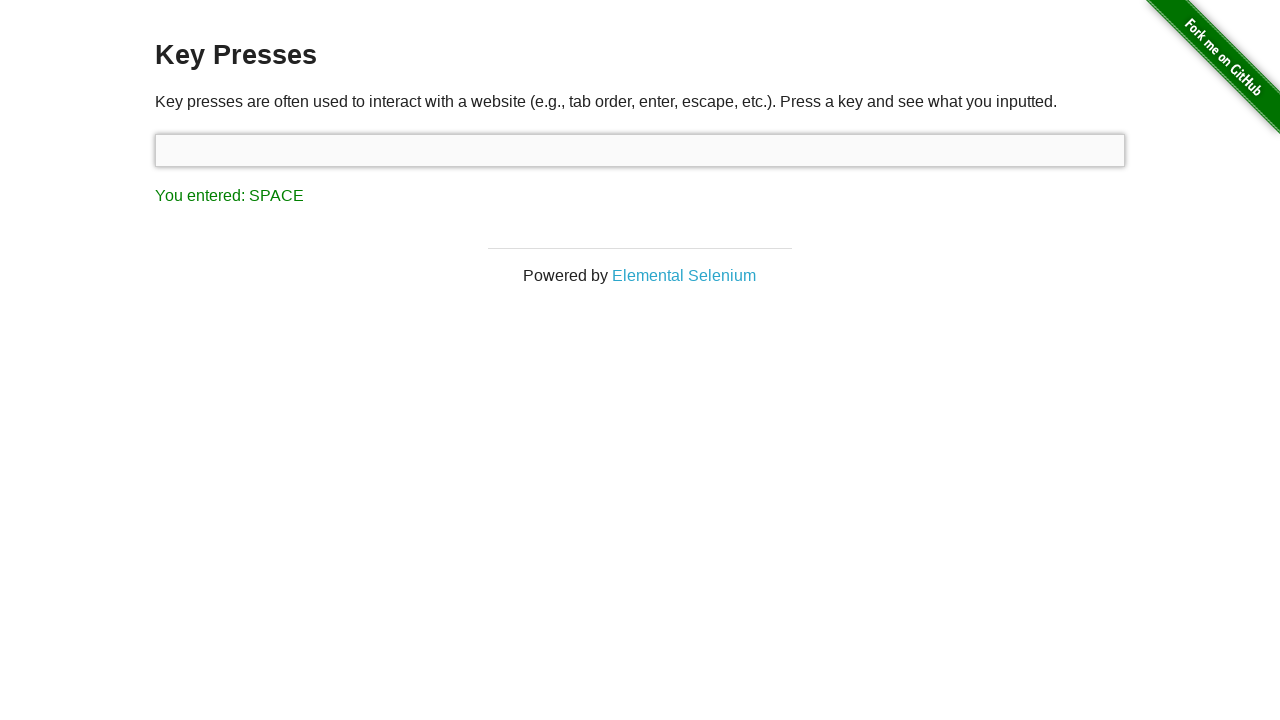

Result element loaded after SPACE key press
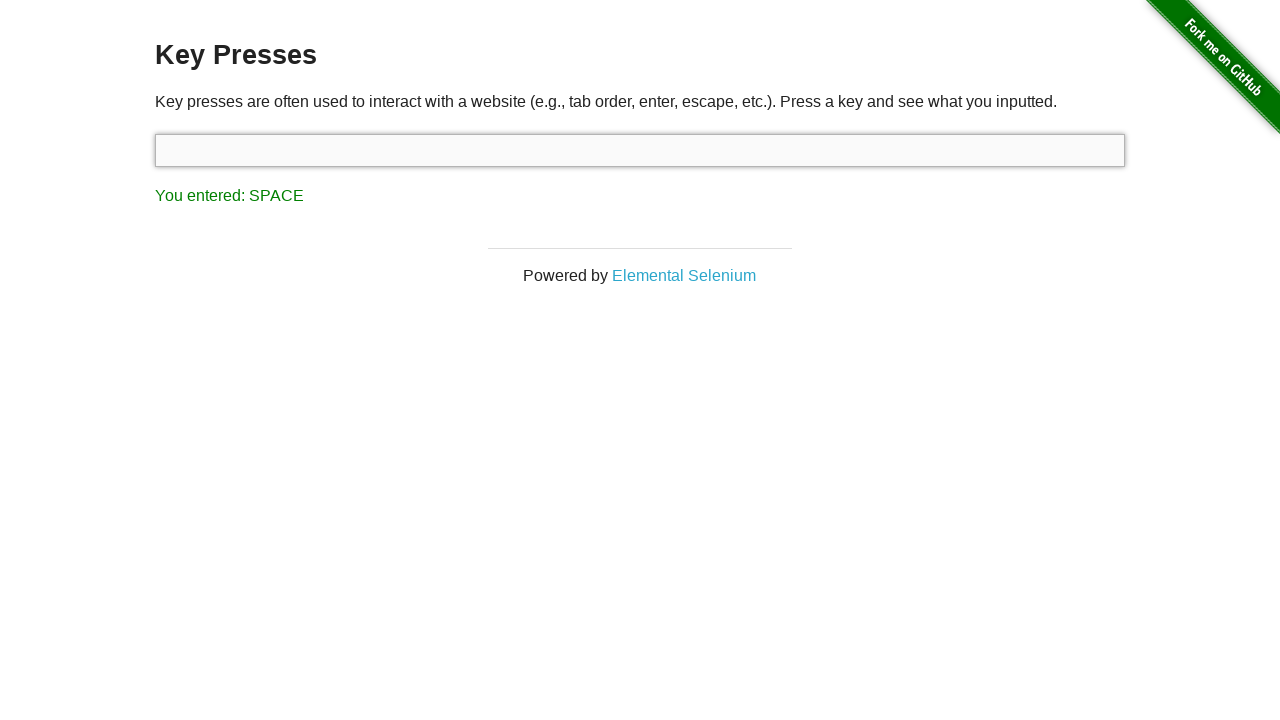

Verified result text shows SPACE was entered
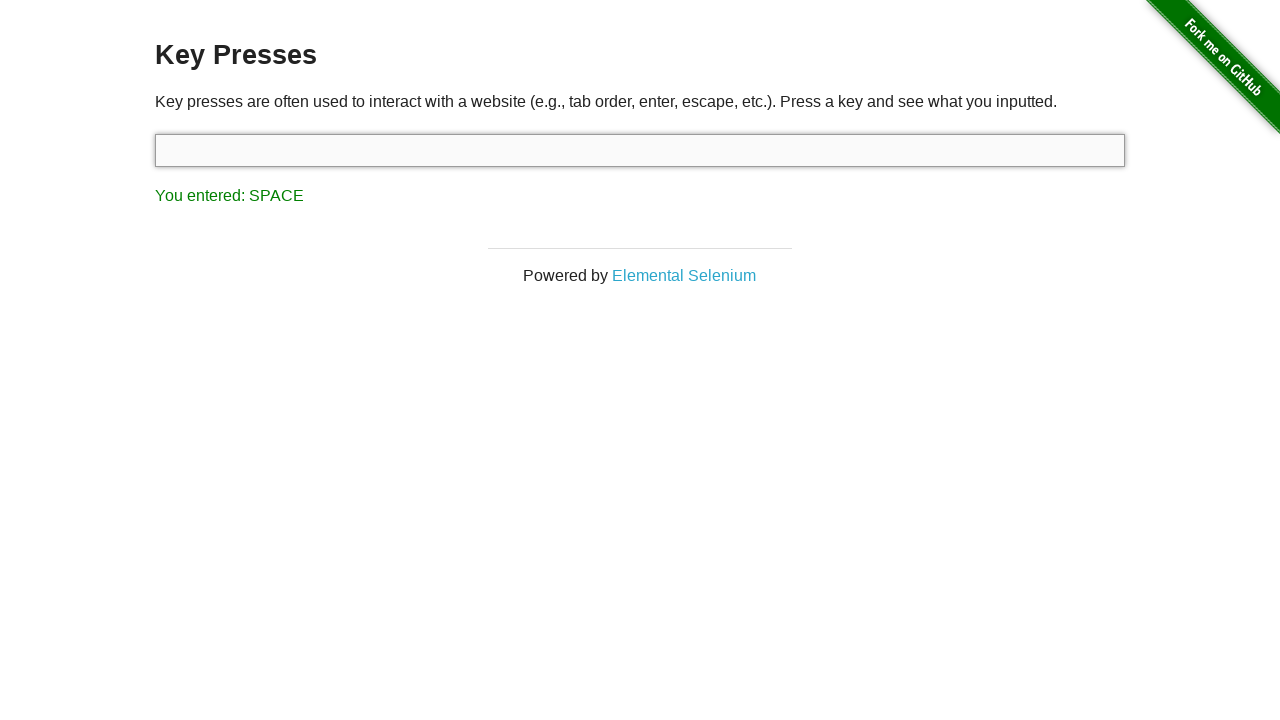

Pressed LEFT arrow key
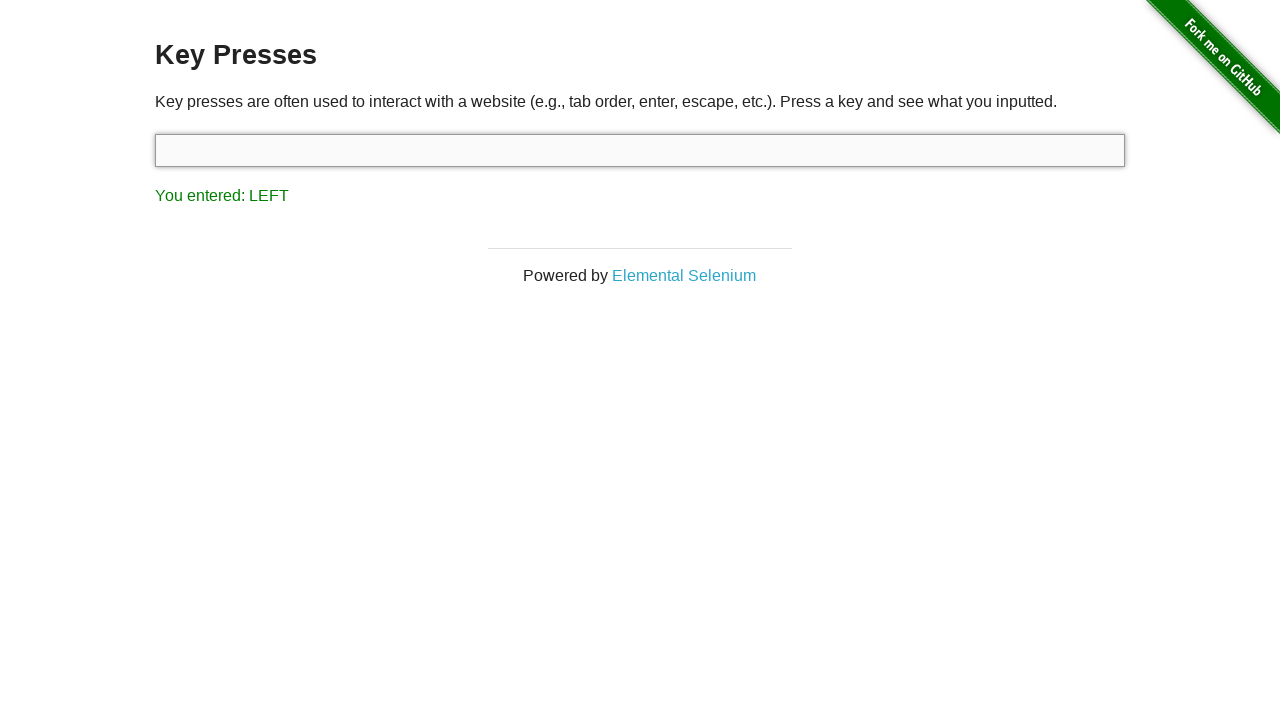

Verified result text shows LEFT arrow key was entered
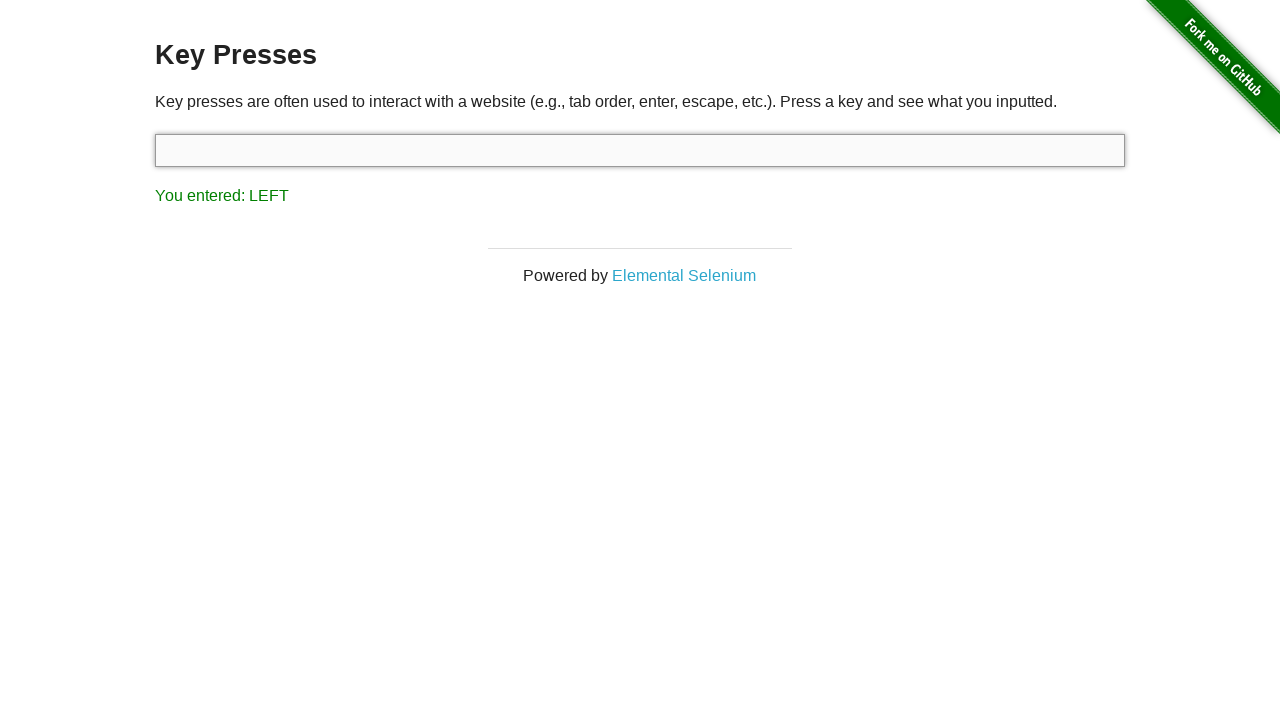

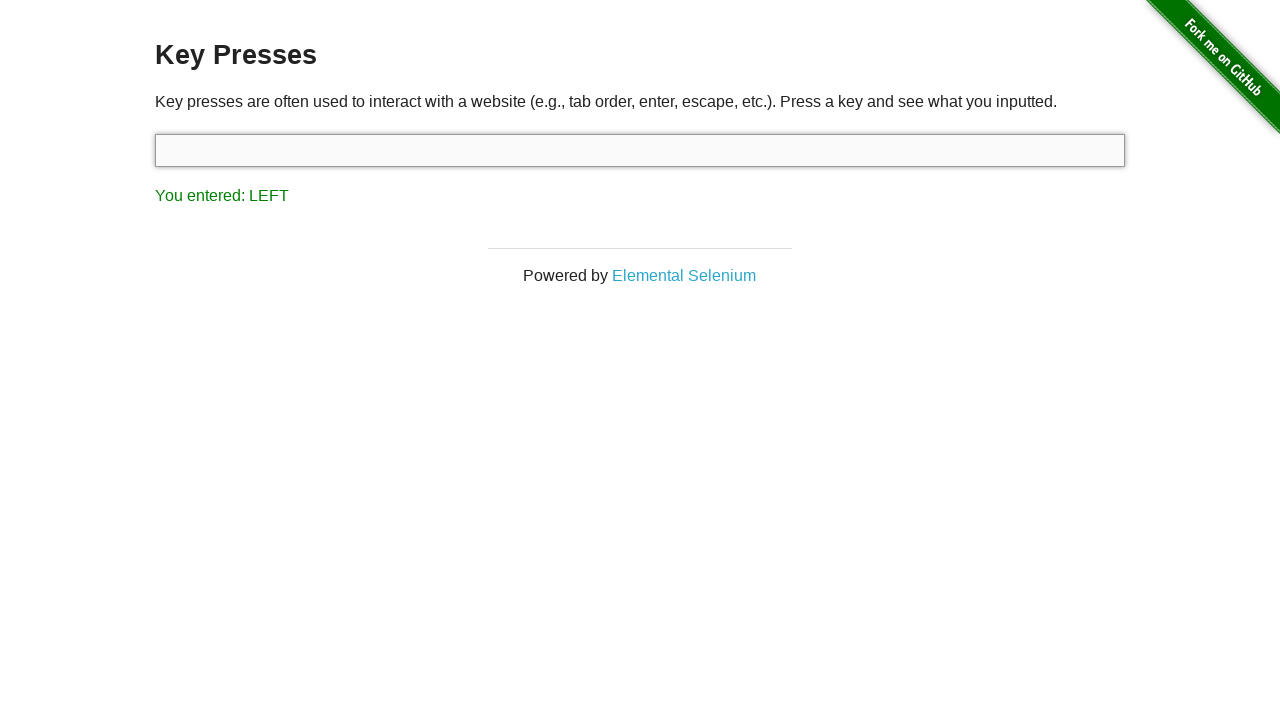